Navigates to Zillow rental listings page and verifies that property cards are displayed on the page.

Starting URL: https://www.zillow.com/brunswick-me-04011/rentals/

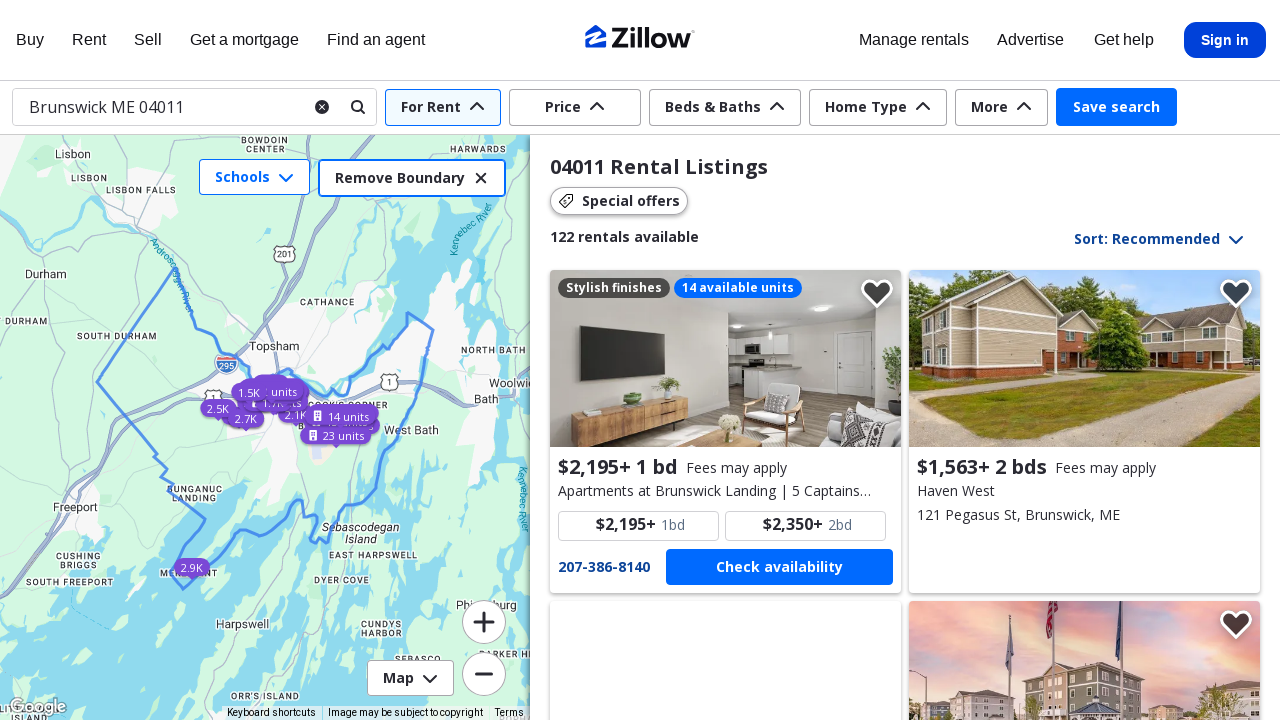

Navigated to Zillow rental listings page for Brunswick, ME 04011
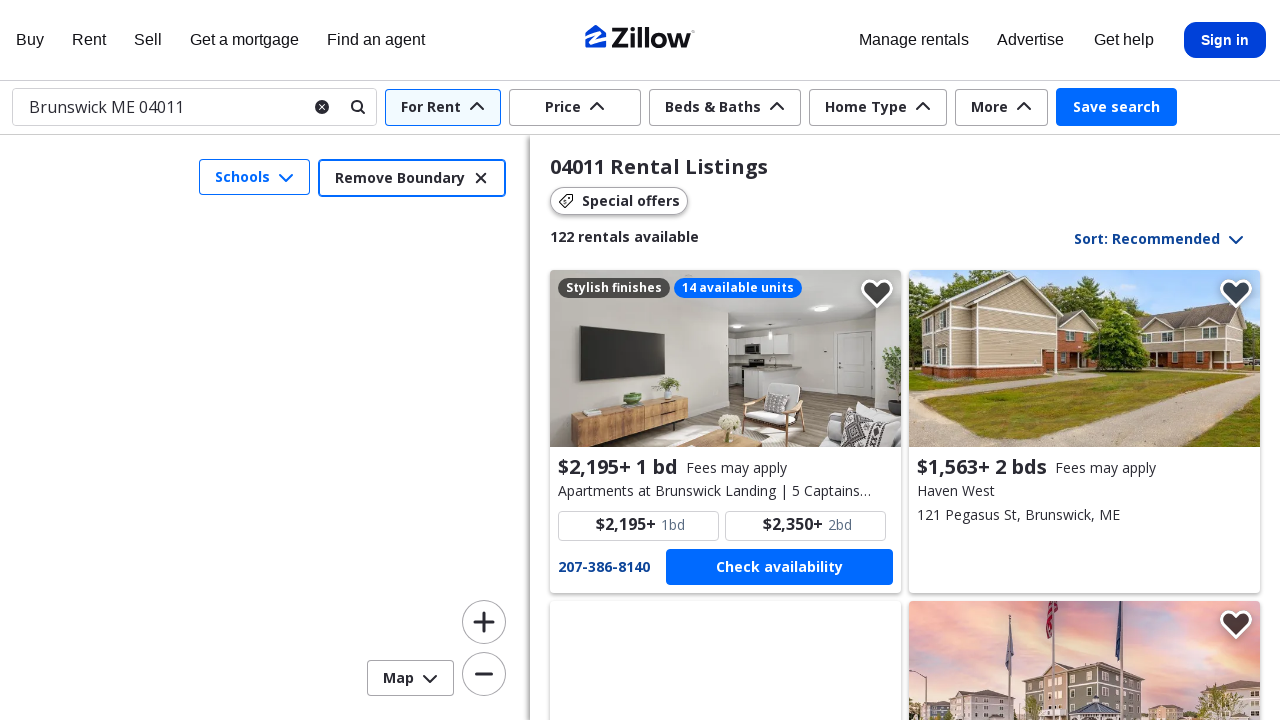

Property cards loaded on the page
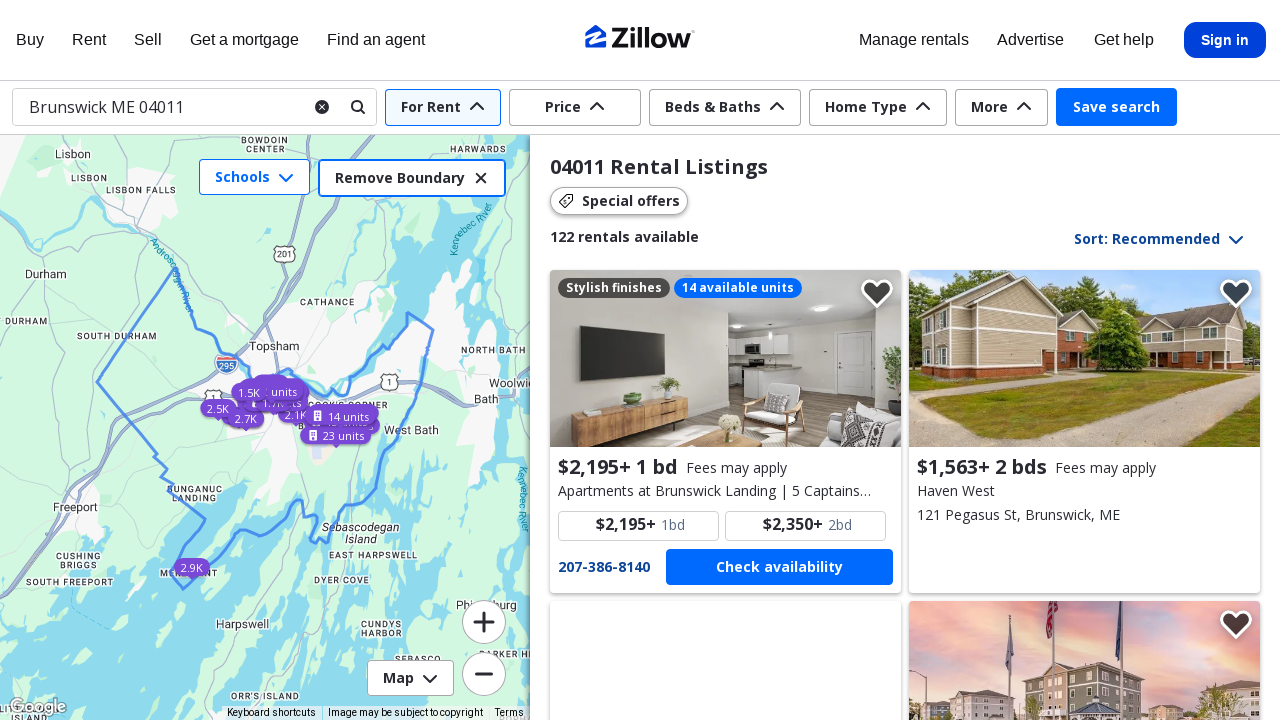

Verified that property cards are displayed on the page
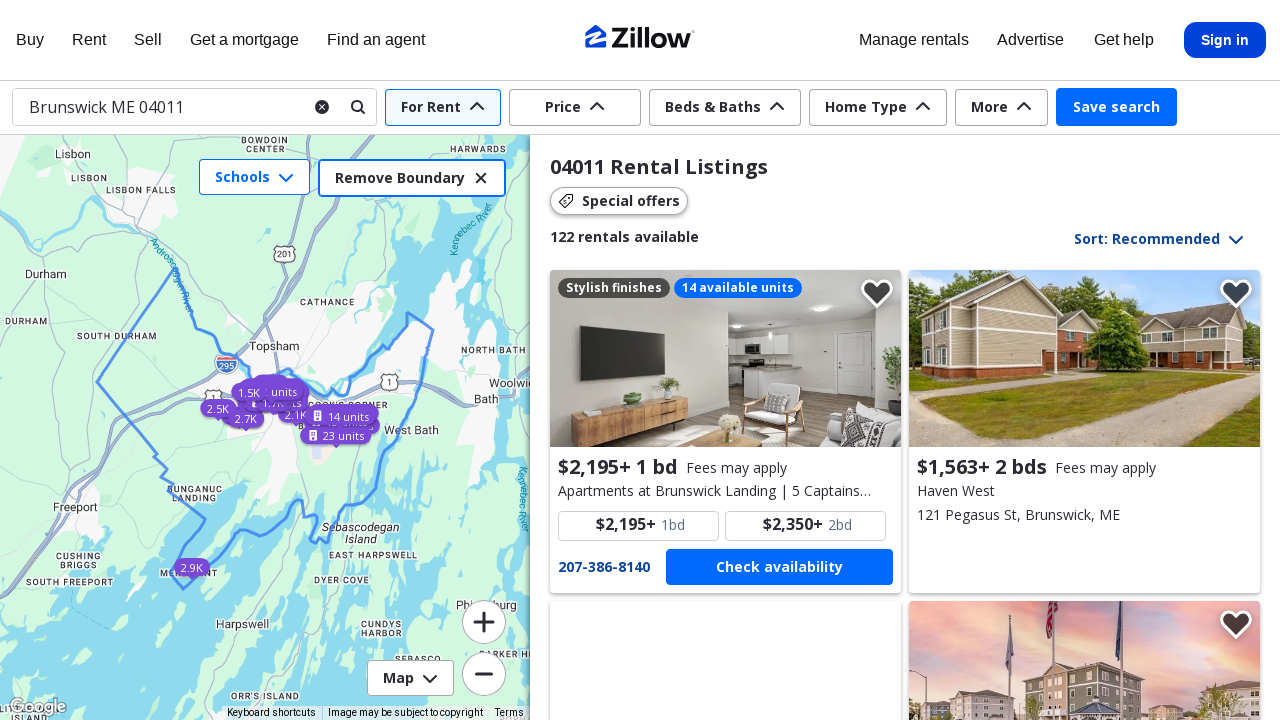

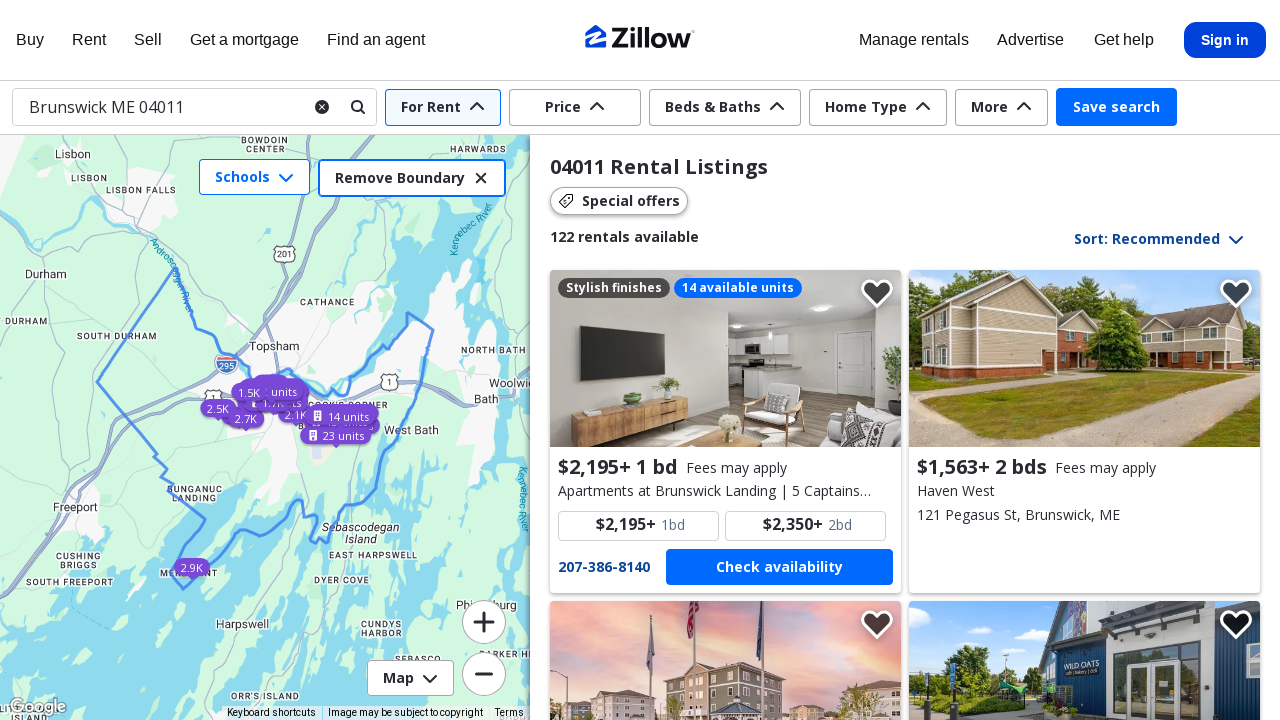